Tests multi-window handling by clicking a logo link to open a new tab/window, then iterating through all windows, switching to each one and capturing the title.

Starting URL: https://www.edureka.co/community

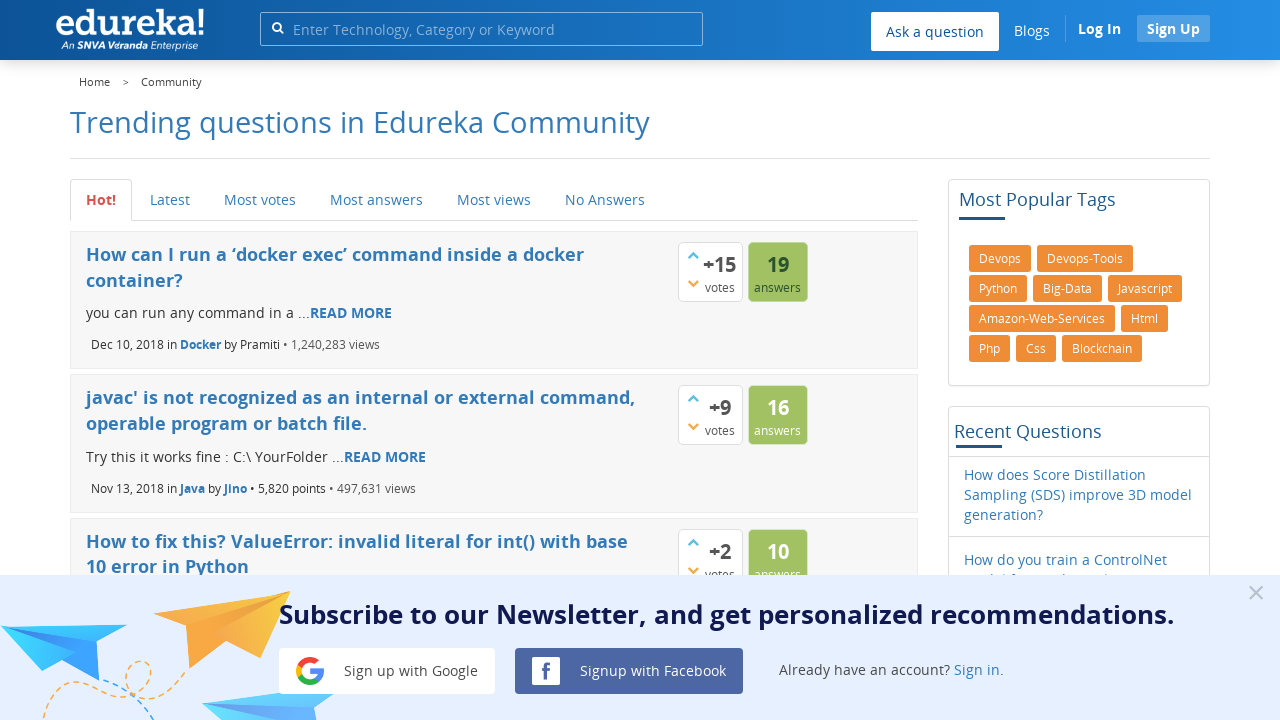

Clicked logo link with Shift to open new window/tab at (135, 30) on a.qa-logo-link.edureka
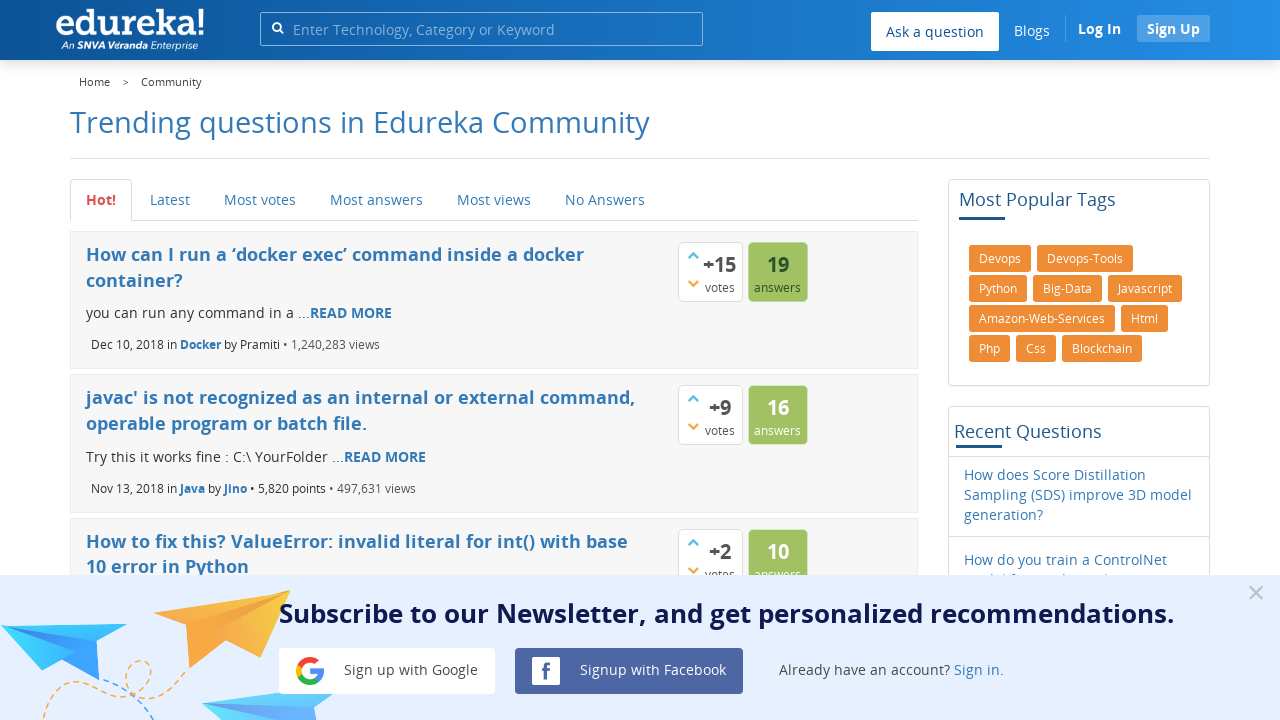

Waited 3 seconds for new page to open
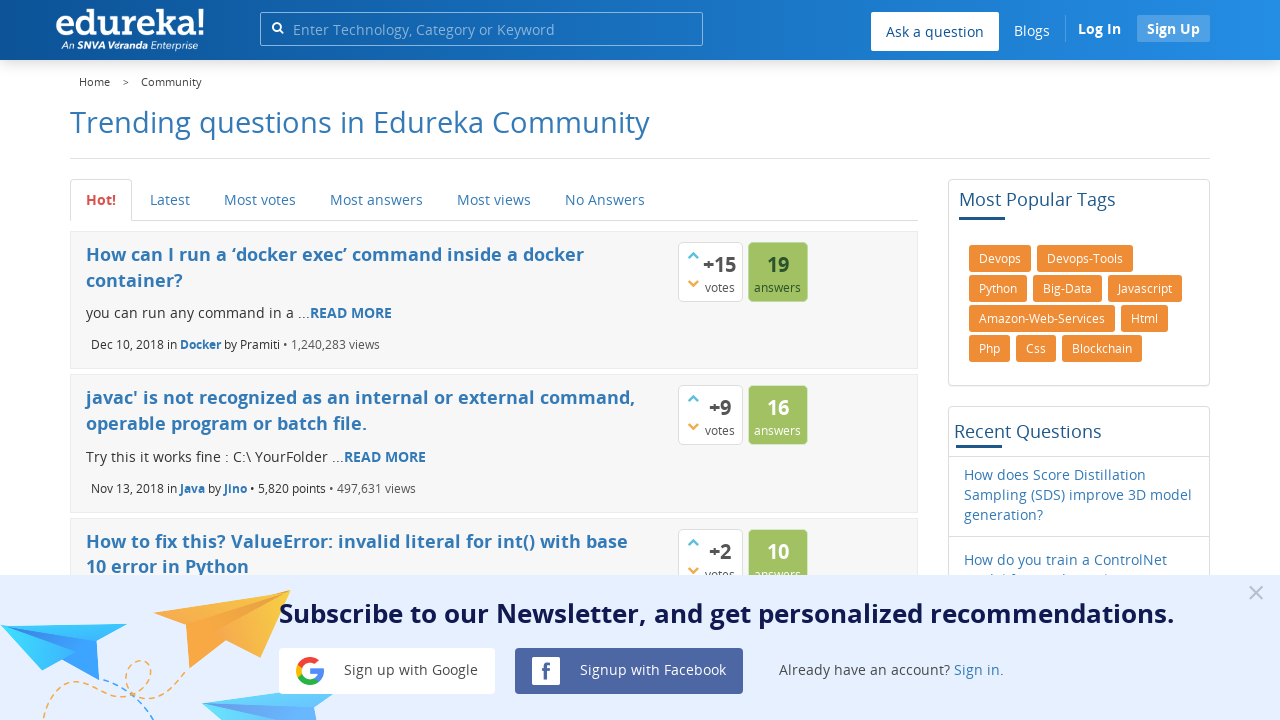

Scrolled down 400px on main page
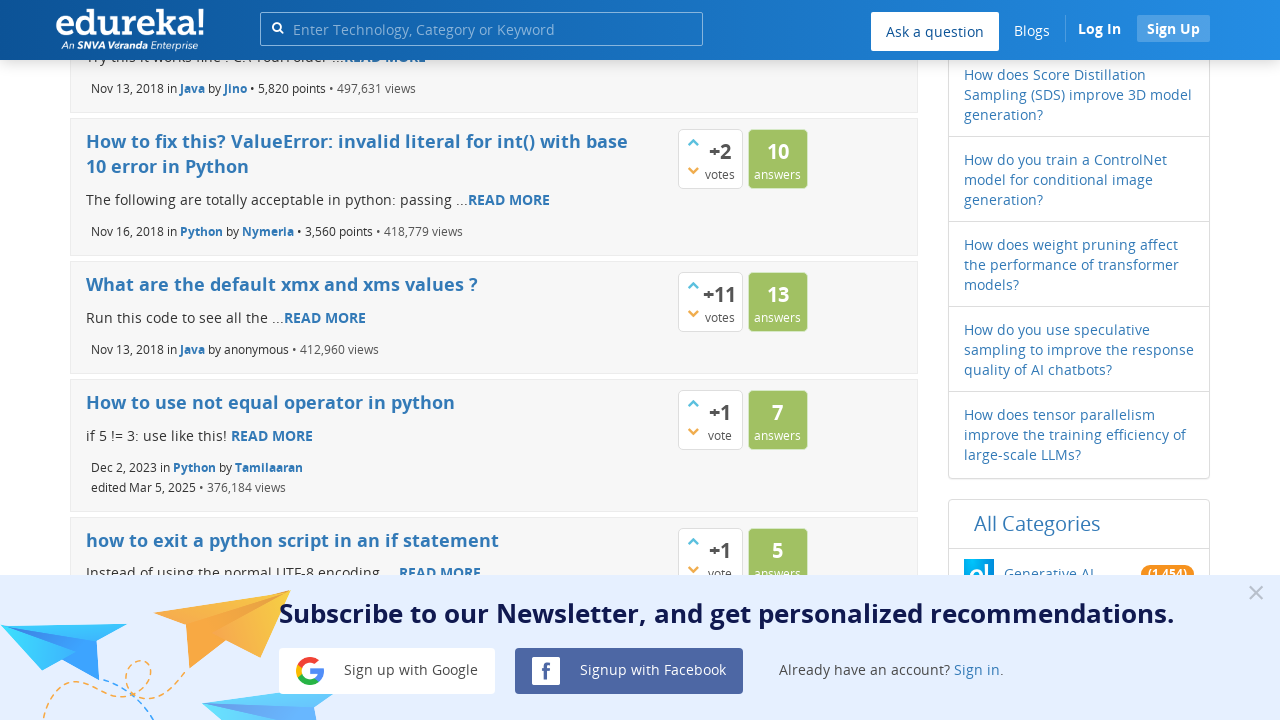

Retrieved all 2 pages from context
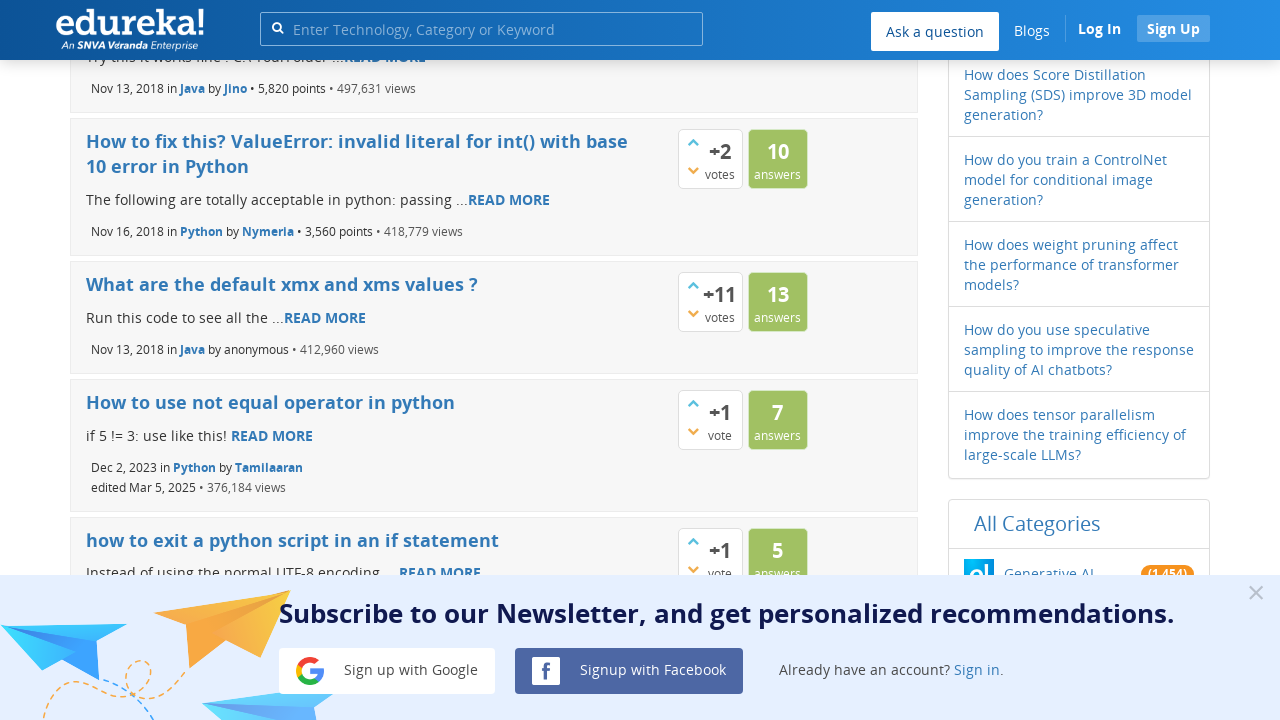

Scrolled down 400px in current page
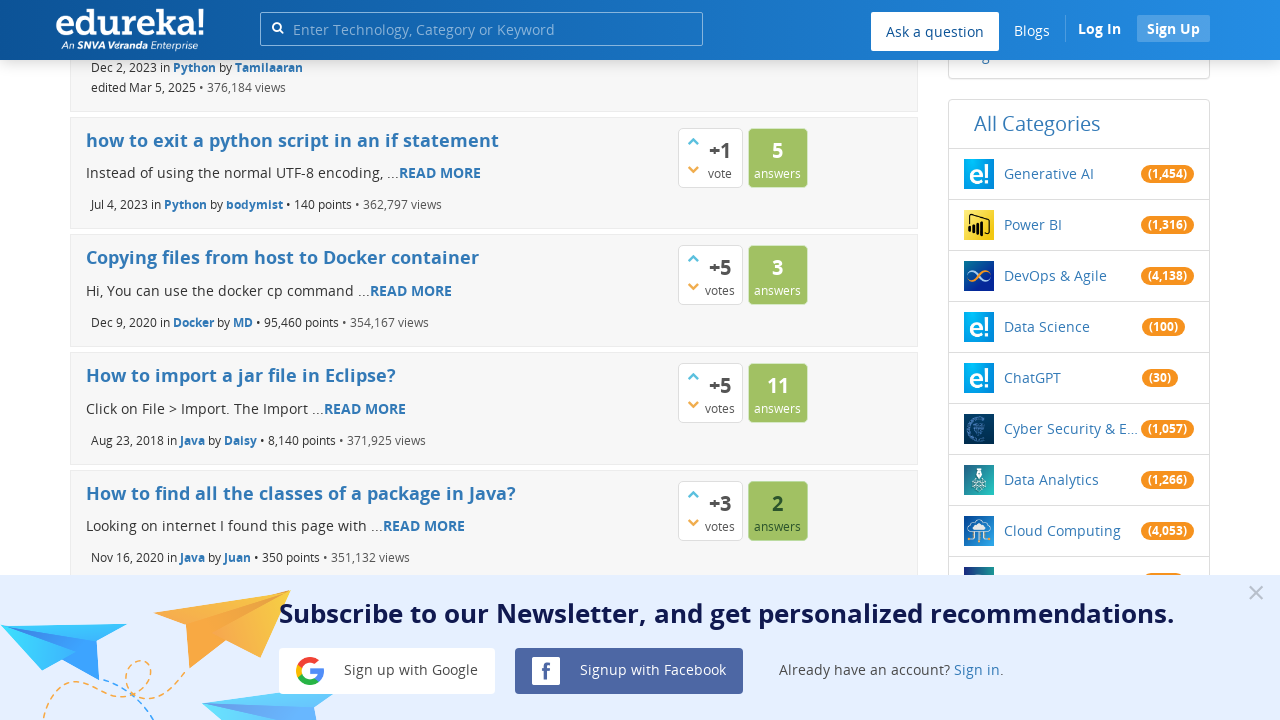

Scrolled down 400px in current page
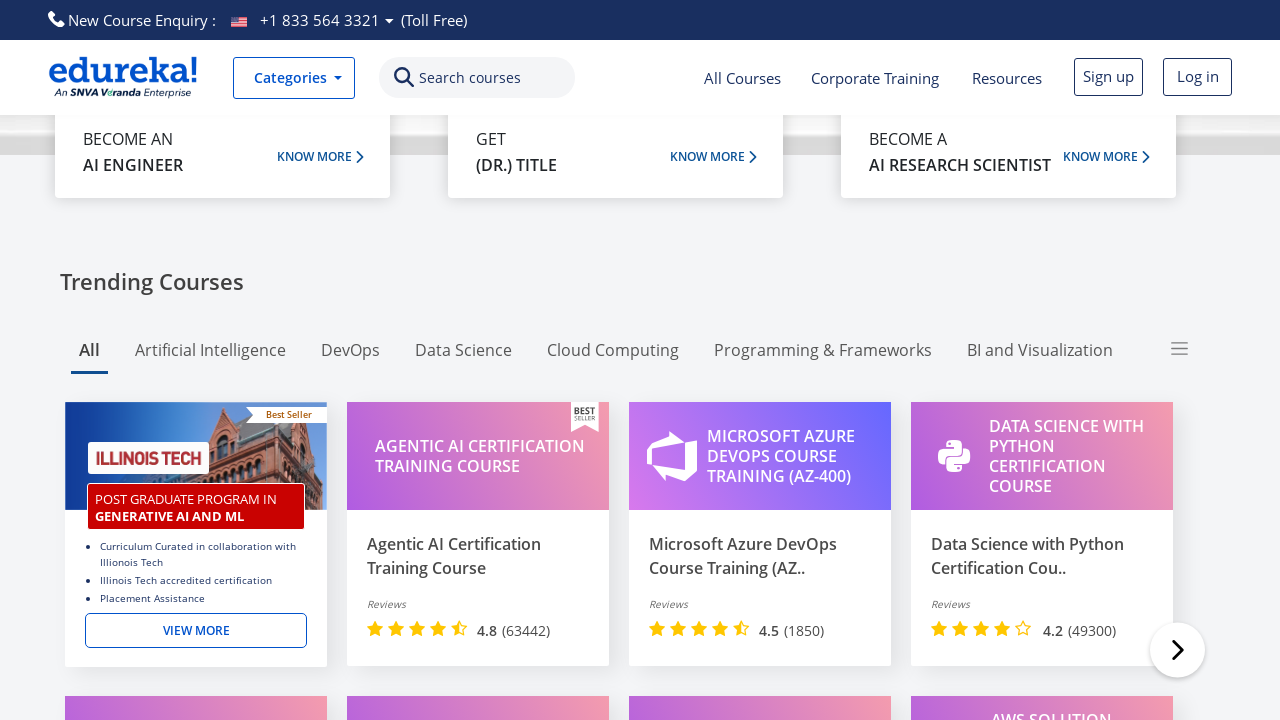

Brought child window to front
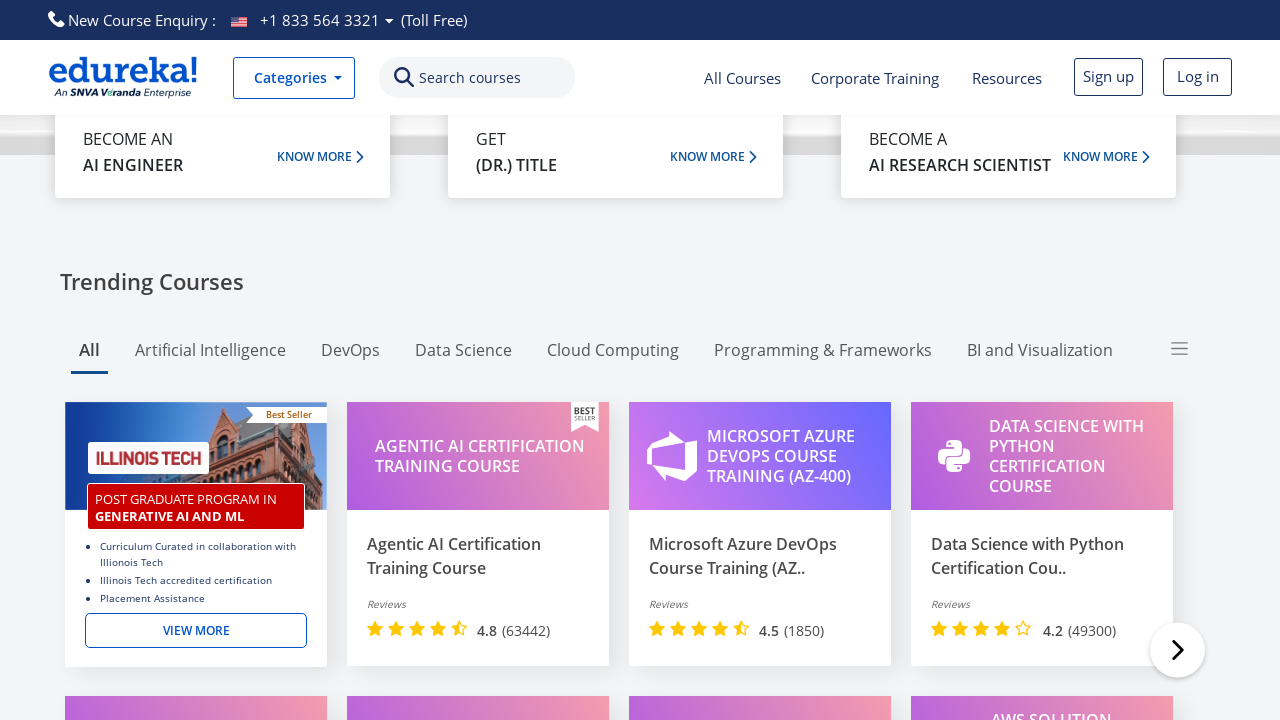

Captured and printed window title: Instructor-Led Online Training with 24X7 Lifetime Support | Edureka
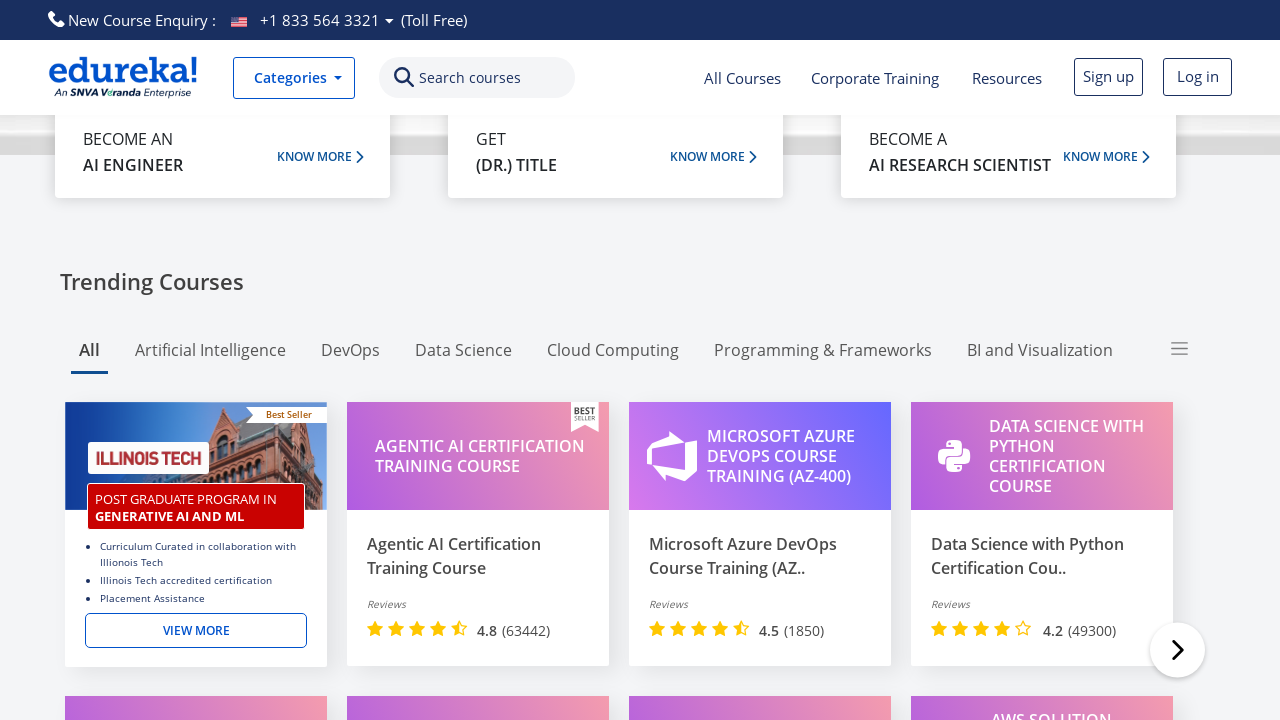

Waited 2 seconds in child window
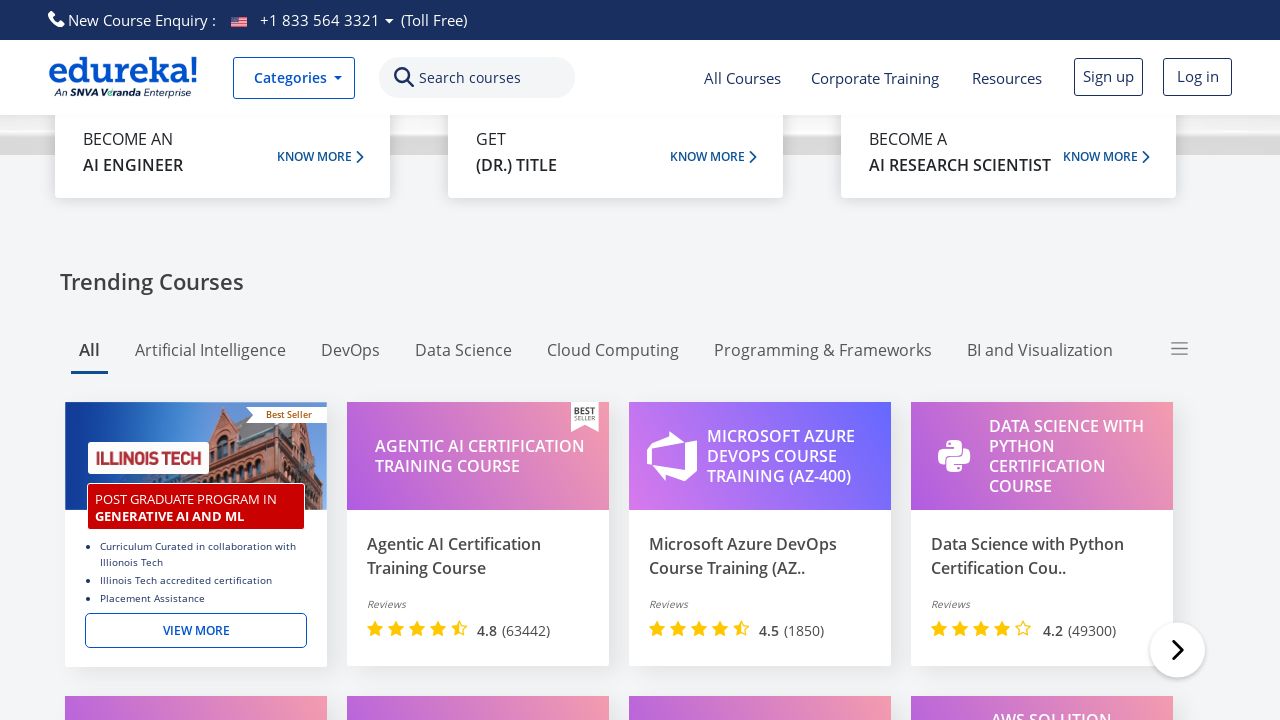

Switched back to main page
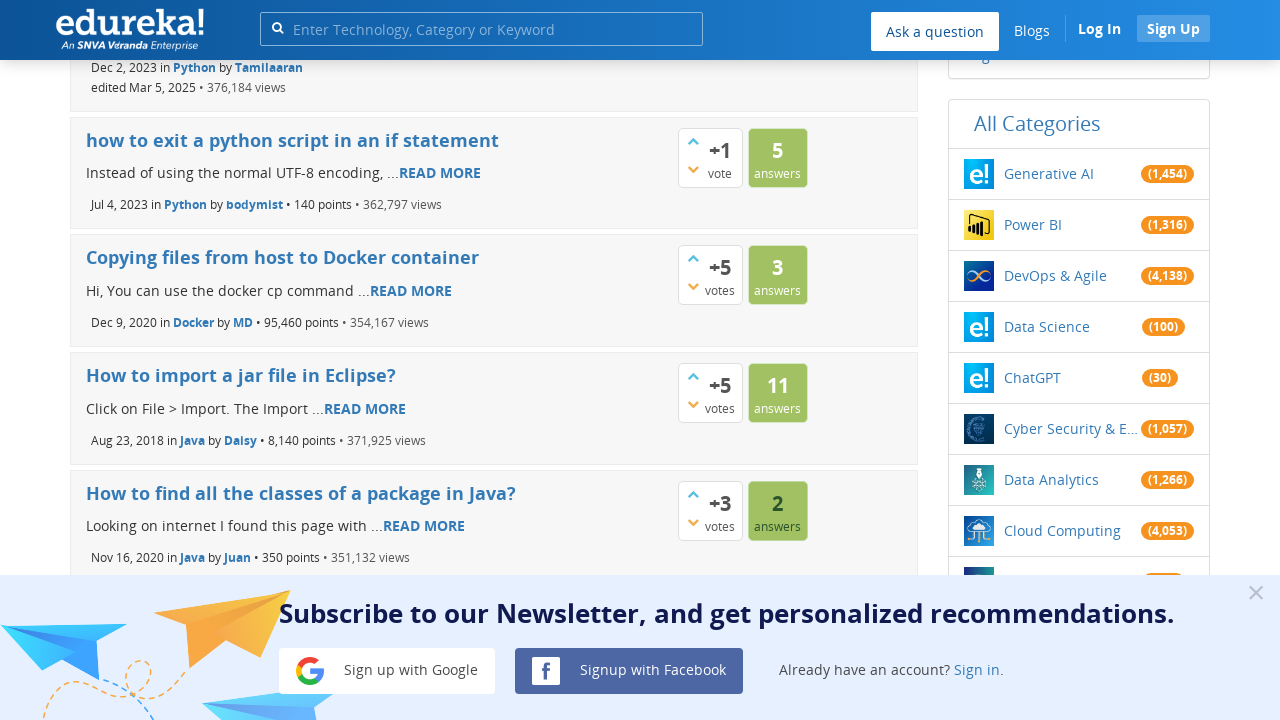

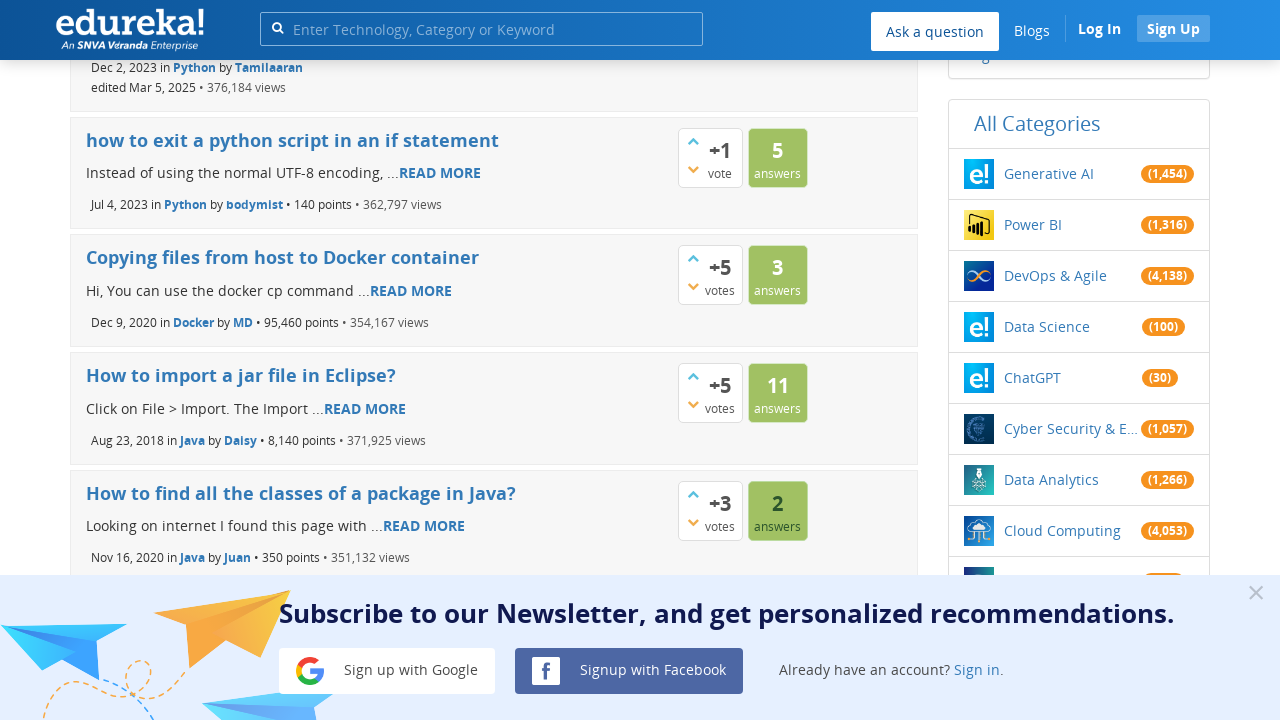